Tests a contact form with CAPTCHA by reading a math problem (addition), calculating the answer, entering it in the input field, and submitting the form.

Starting URL: https://hectorware.com/index.php/trial/

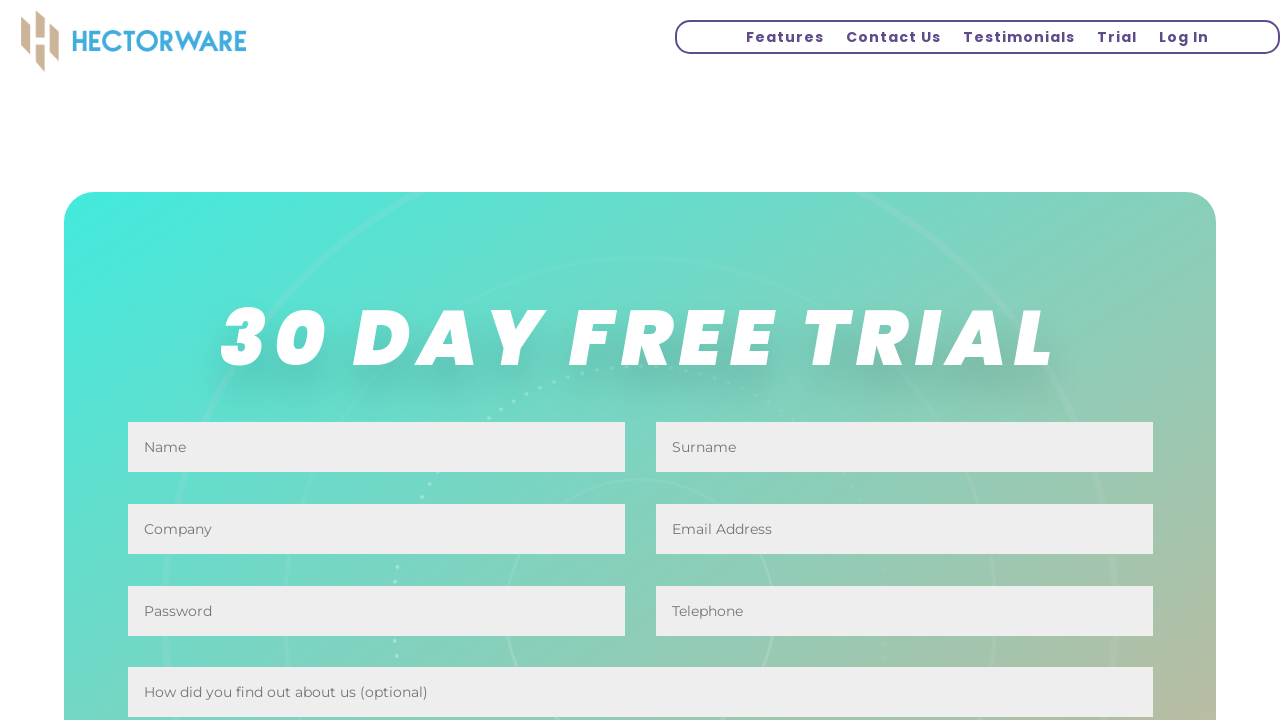

Waited for CAPTCHA question to be visible
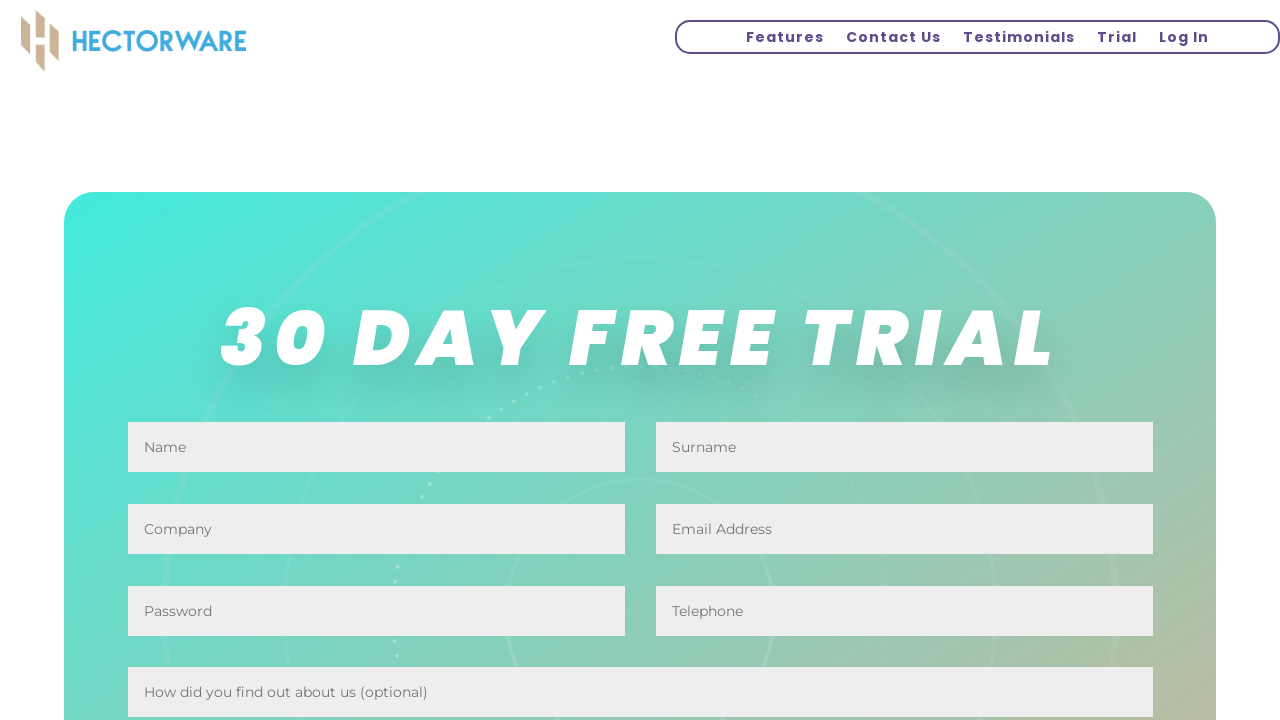

Retrieved CAPTCHA math problem: '3 + 7'
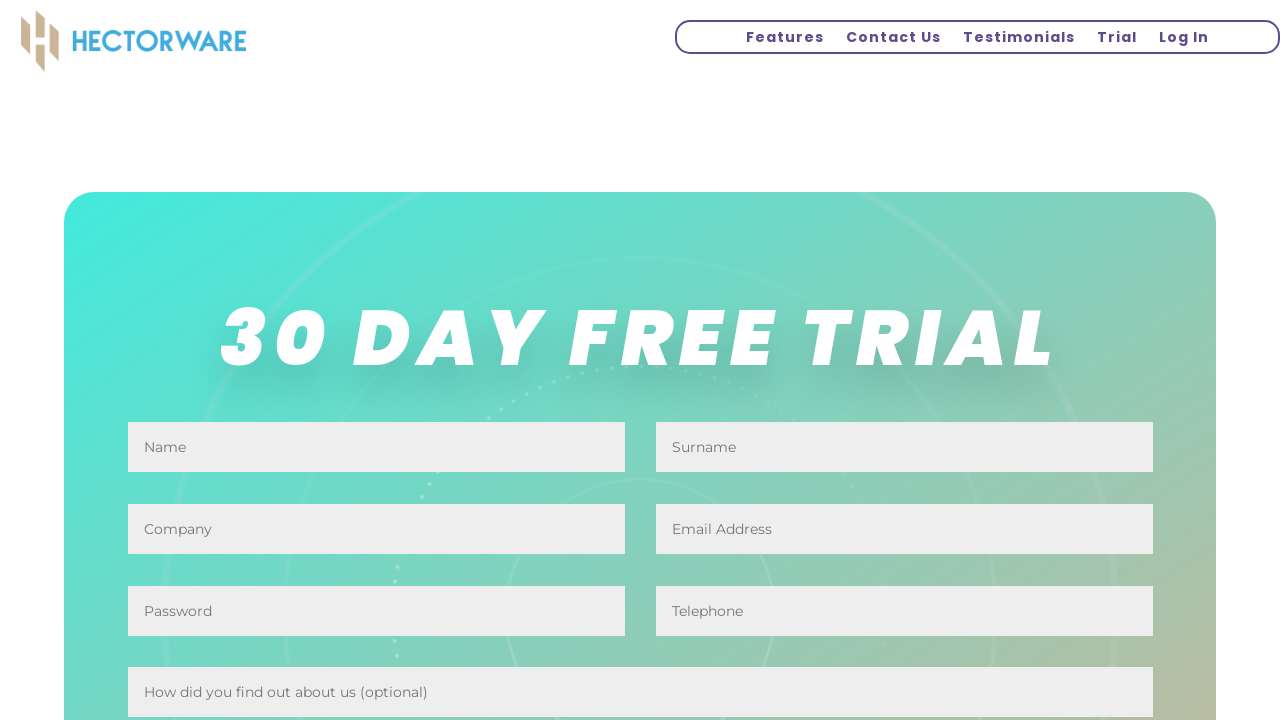

Calculated CAPTCHA answer: 3 + 7 = 10
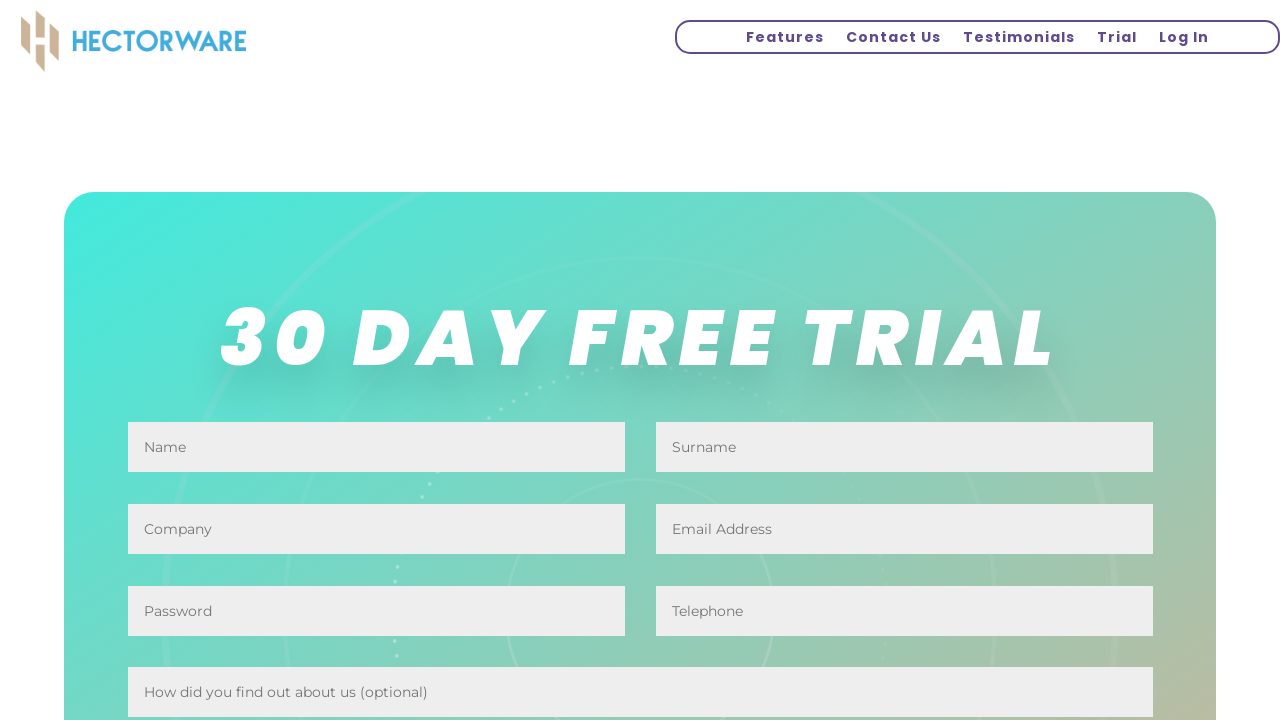

Filled CAPTCHA input field with answer: 10 on input.et_pb_contact_captcha
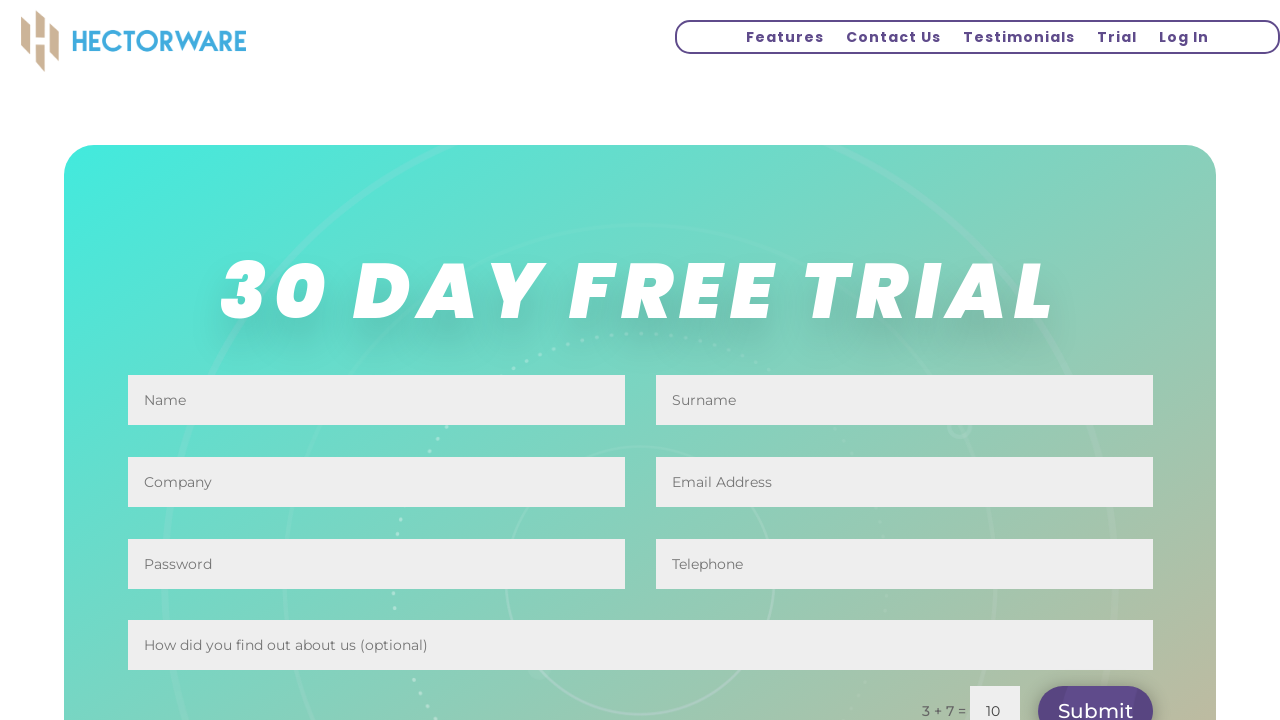

Pressed Enter to submit the contact form on input.et_pb_contact_captcha
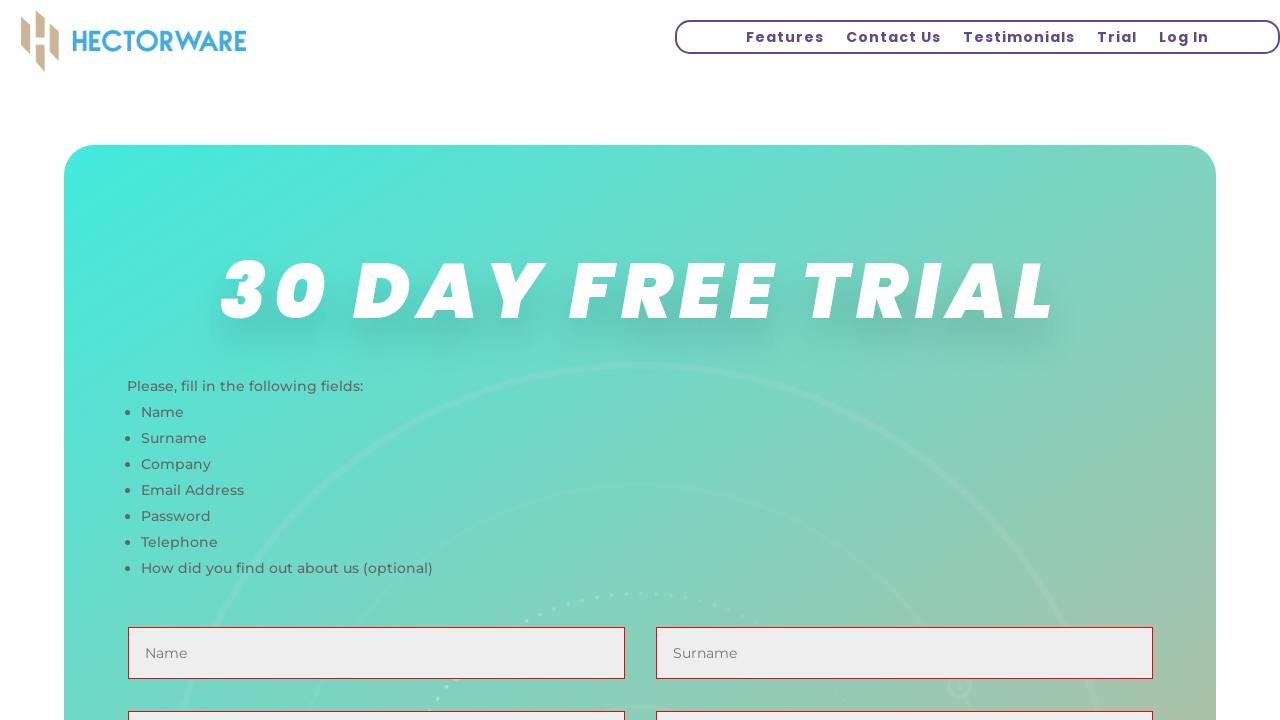

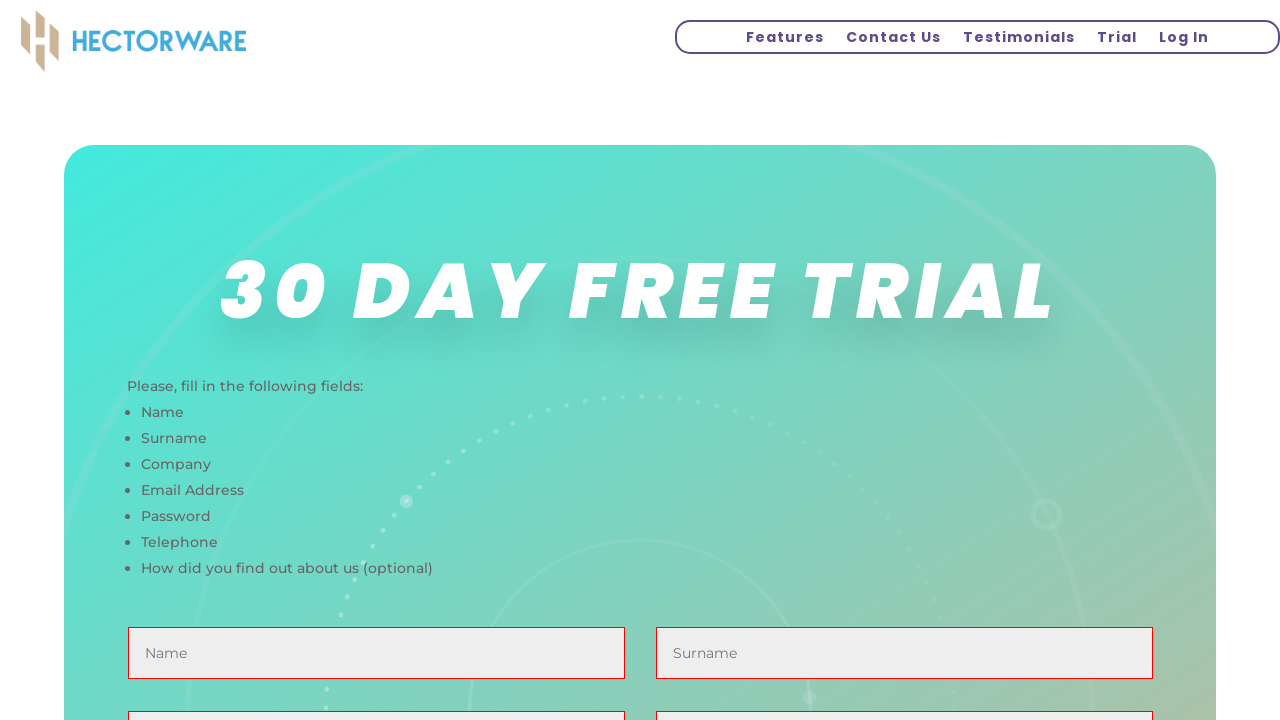